Tests hover functionality by hovering over user avatar images to reveal hidden profile links

Starting URL: http://the-internet.herokuapp.com/hovers

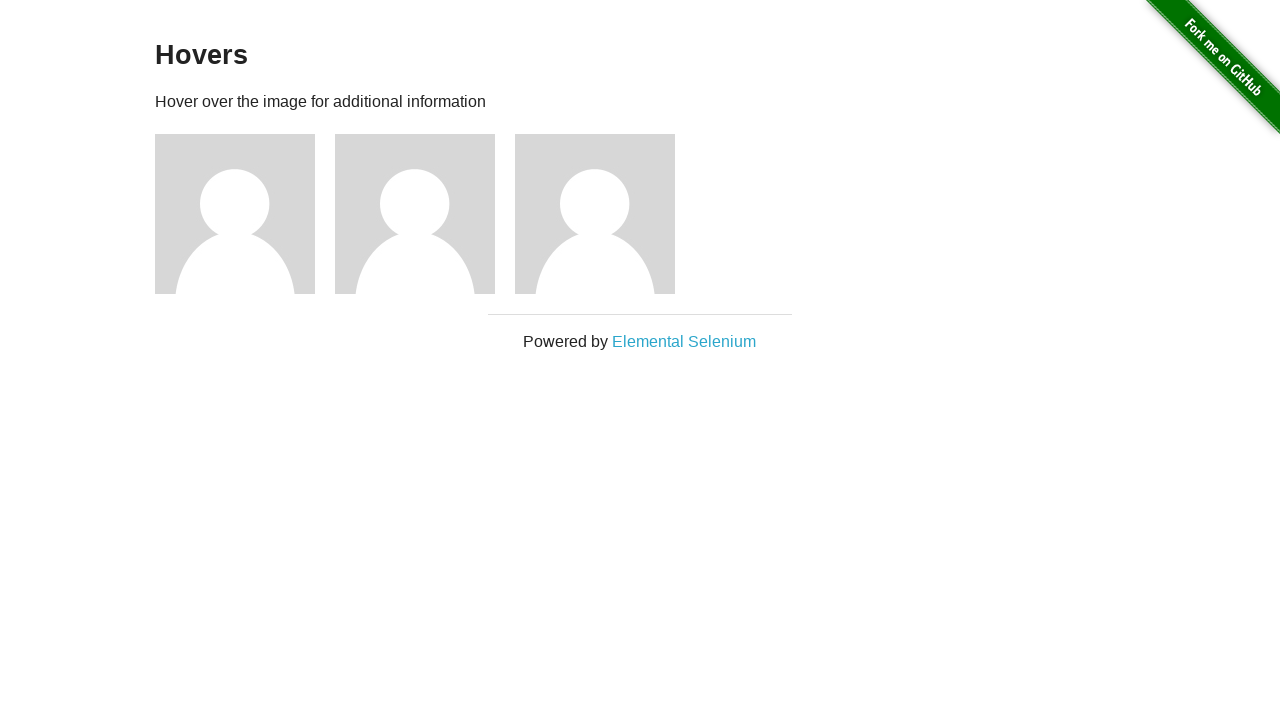

Waited for user avatar images to load
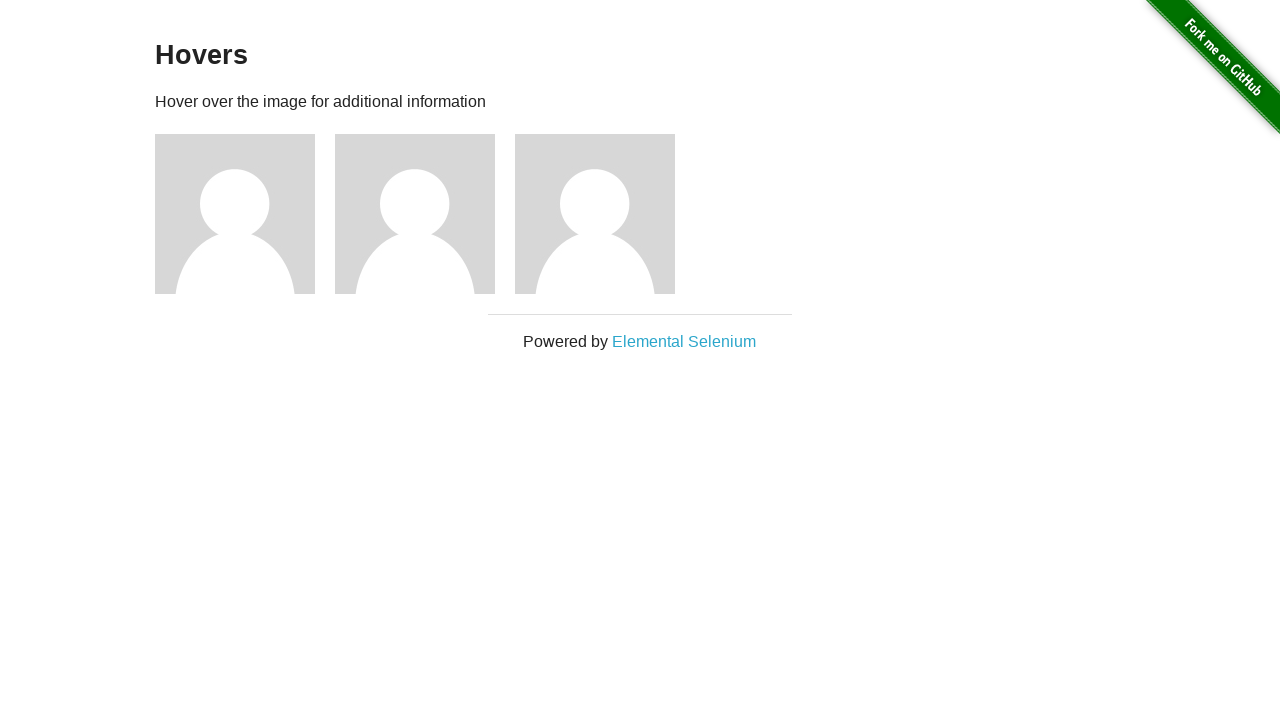

Located all user avatar images on the page
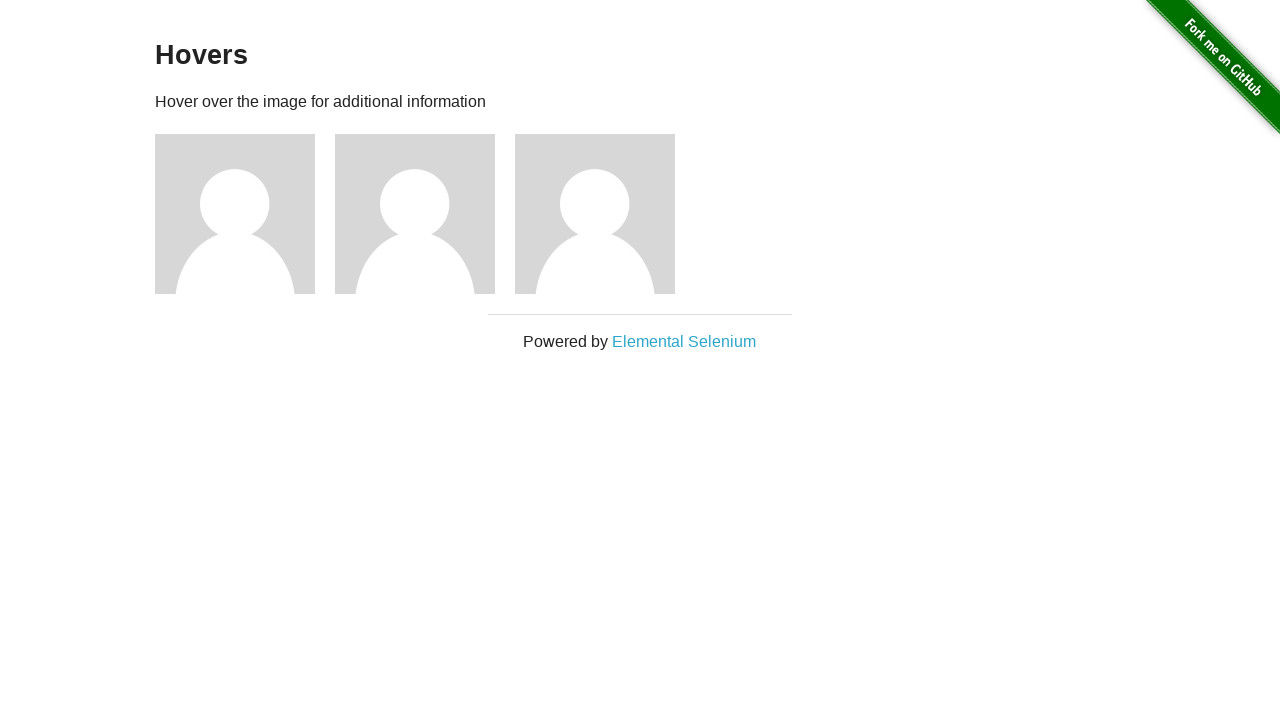

Hovered over user avatar 1 to reveal profile link at (235, 214) on img[alt='User Avatar'] >> nth=0
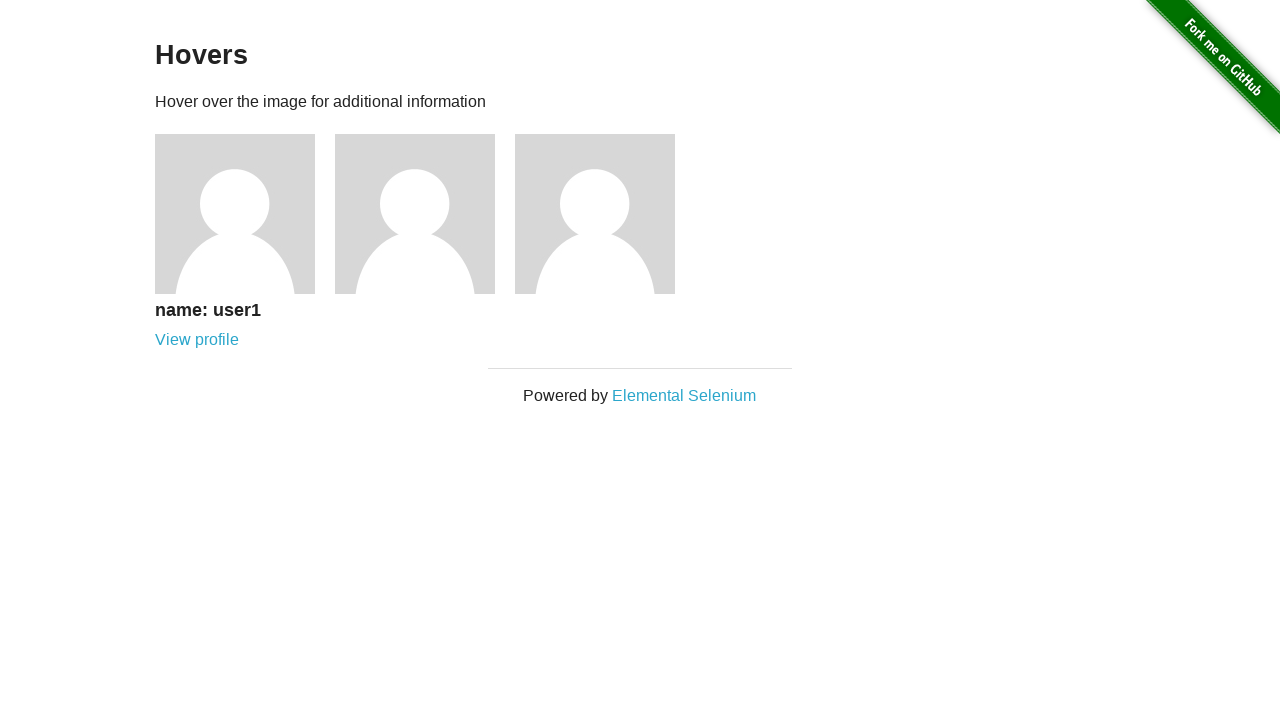

Profile link for user 1 became visible after hover
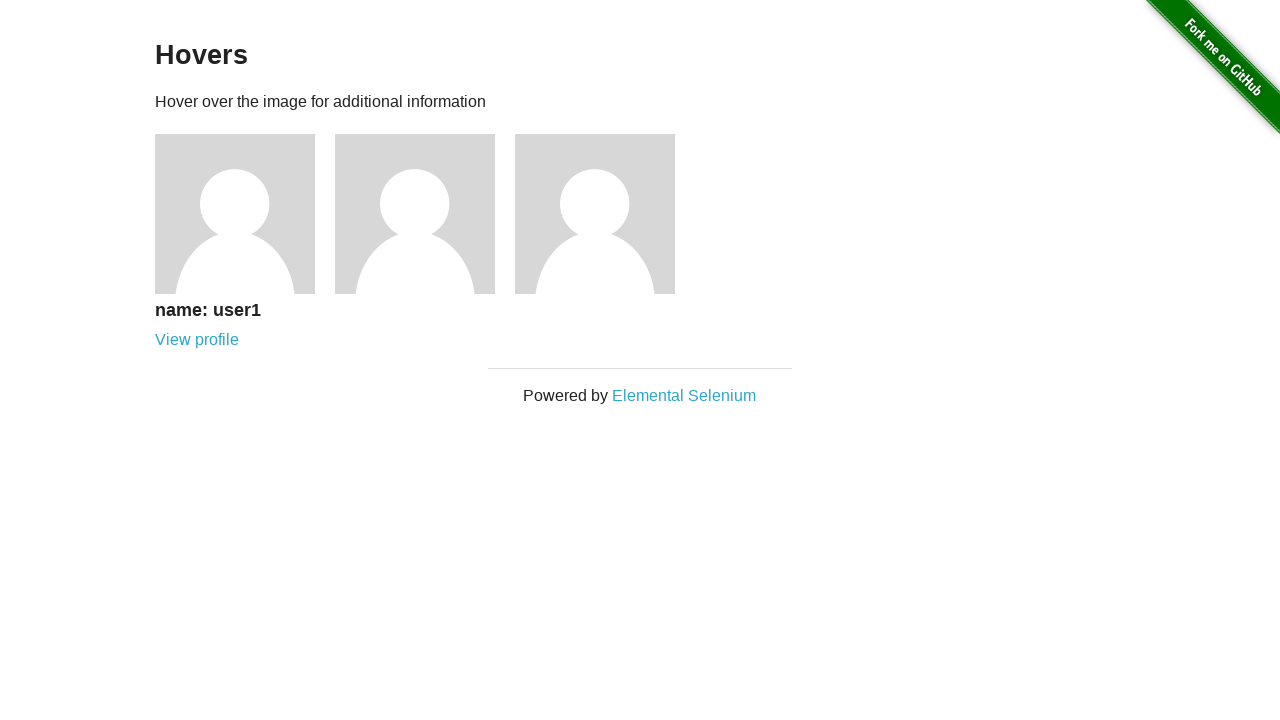

Hovered over user avatar 2 to reveal profile link at (415, 214) on img[alt='User Avatar'] >> nth=1
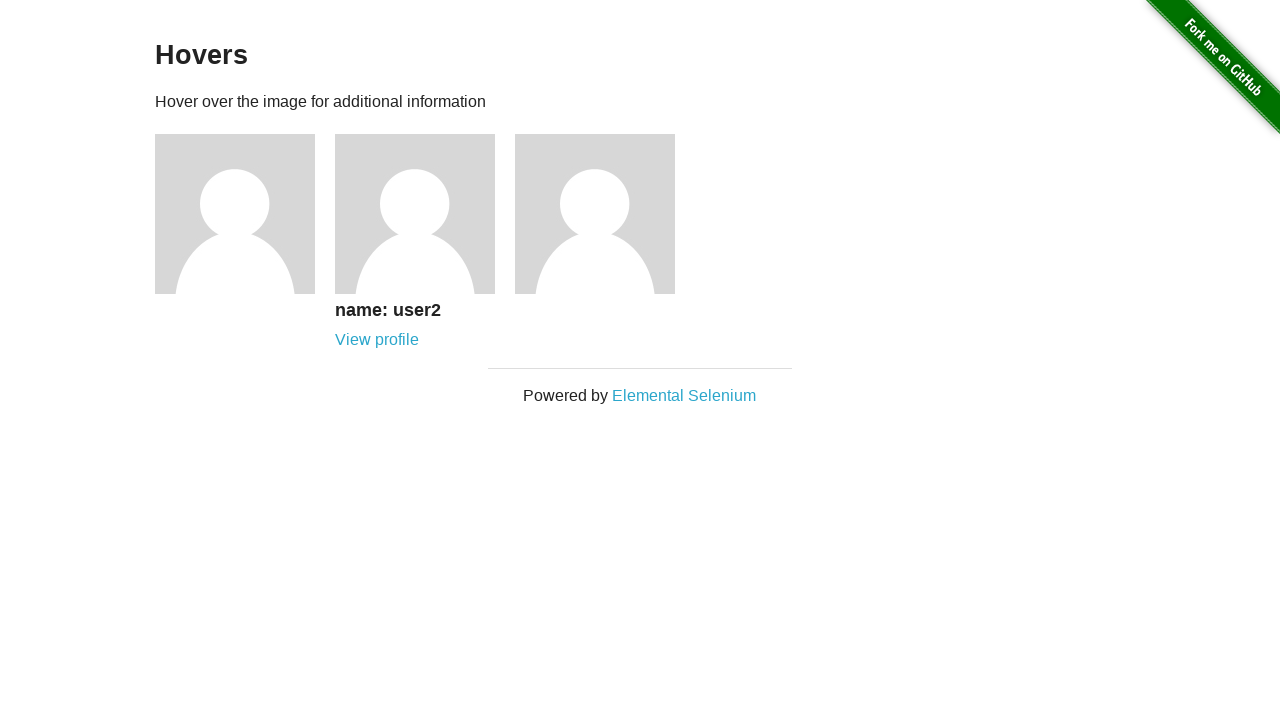

Profile link for user 2 became visible after hover
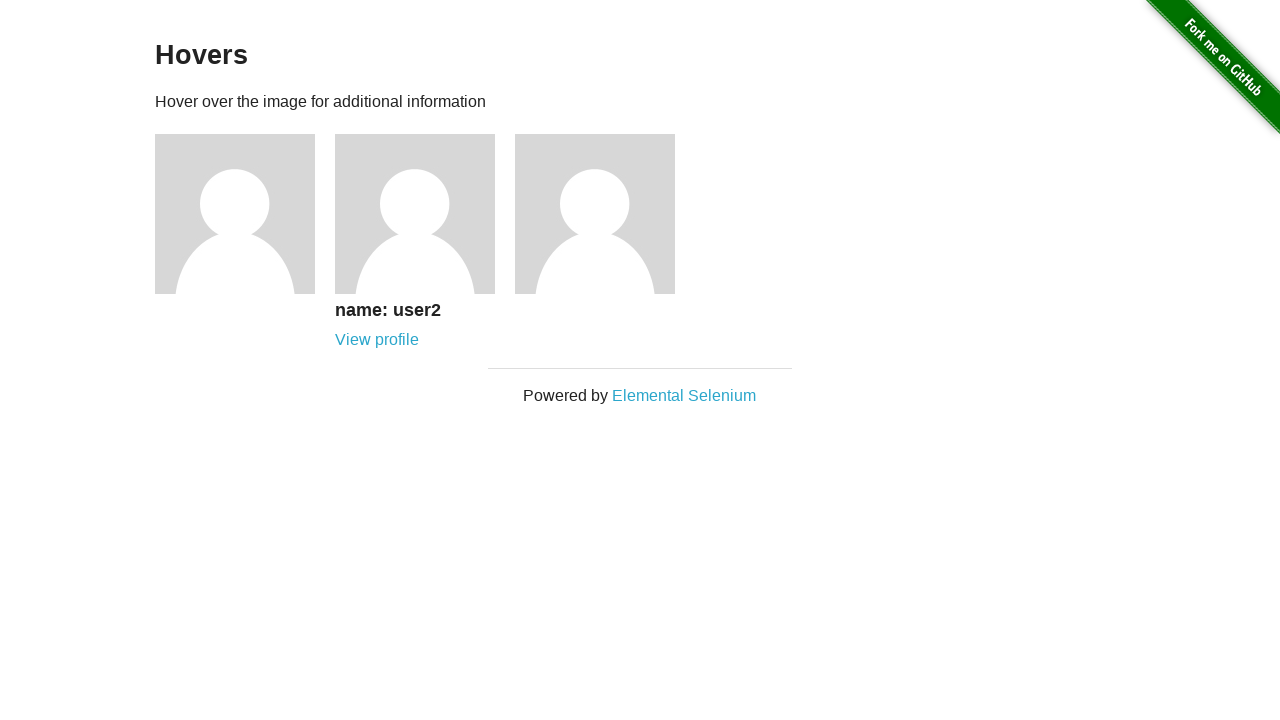

Hovered over user avatar 3 to reveal profile link at (595, 214) on img[alt='User Avatar'] >> nth=2
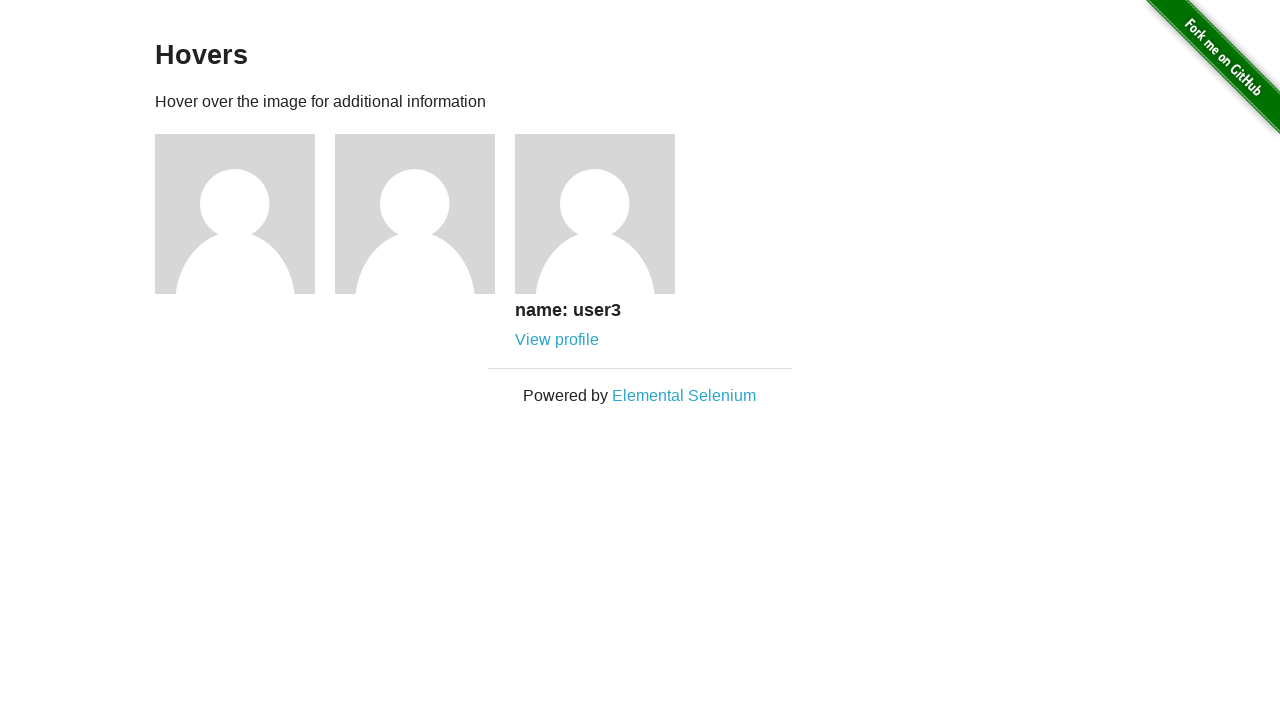

Profile link for user 3 became visible after hover
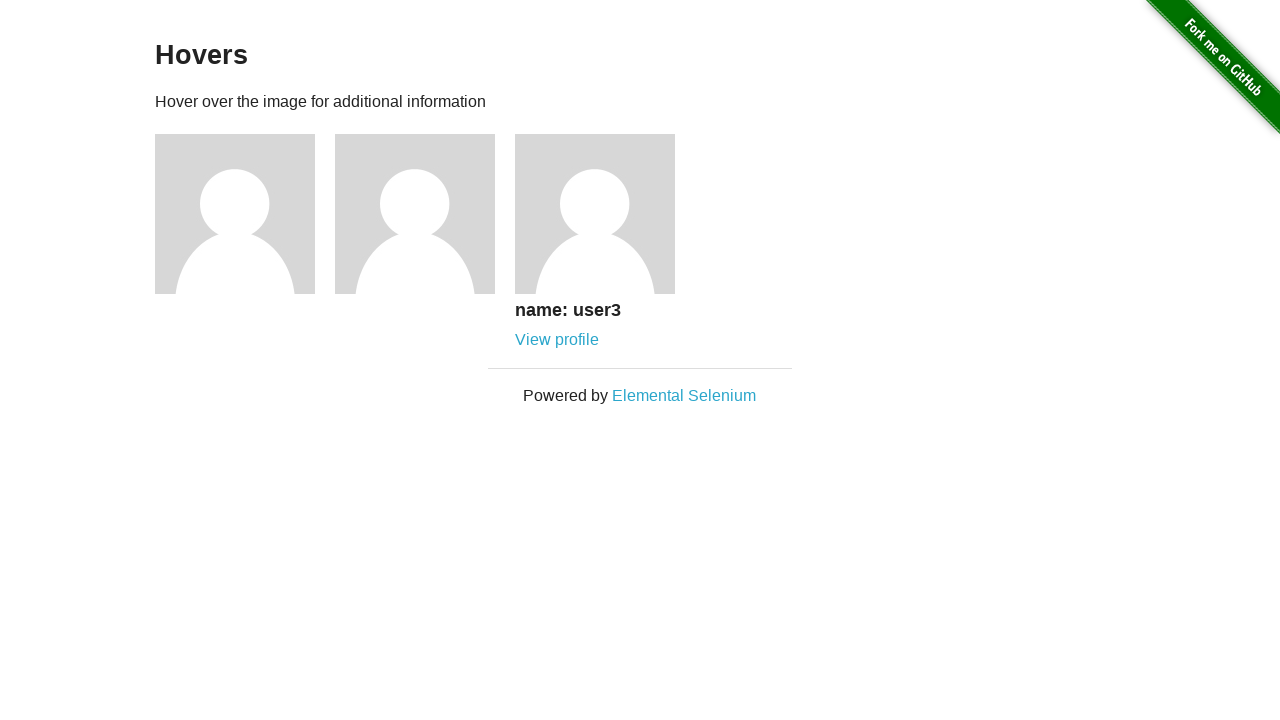

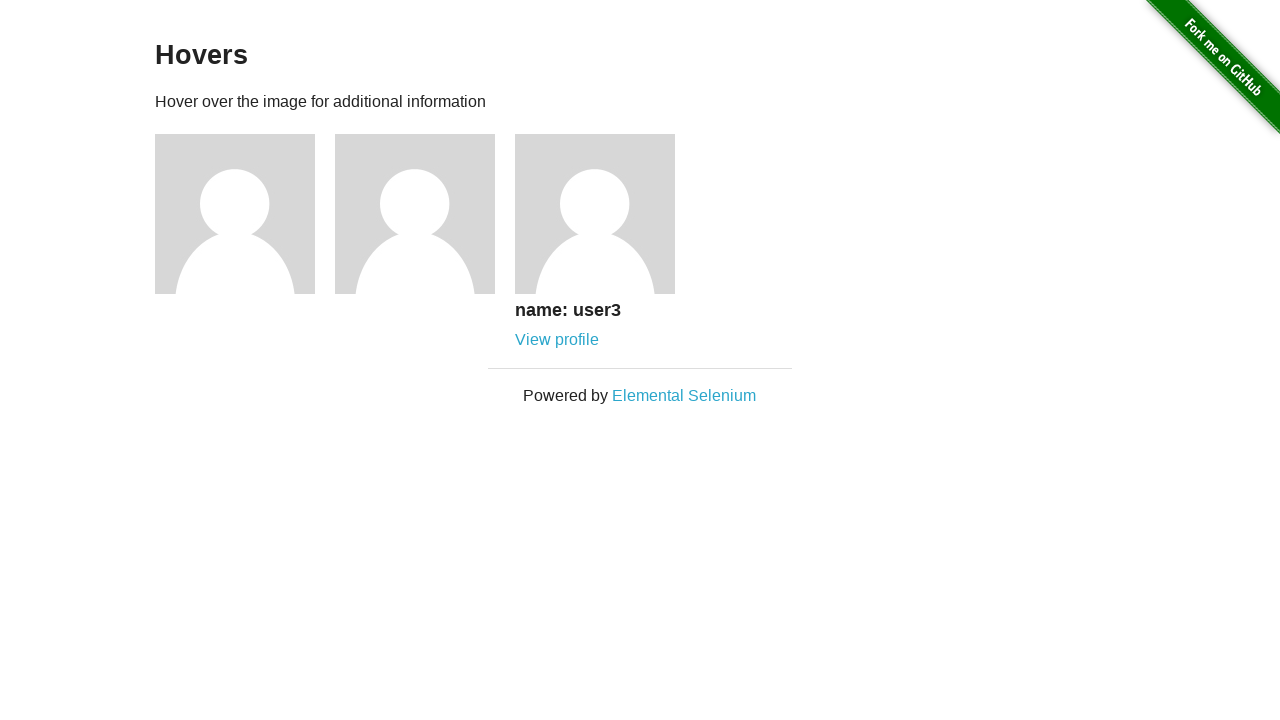